Tests hover interaction on Hepsiburada website by hovering over the account menu

Starting URL: https://www.hepsiburada.com

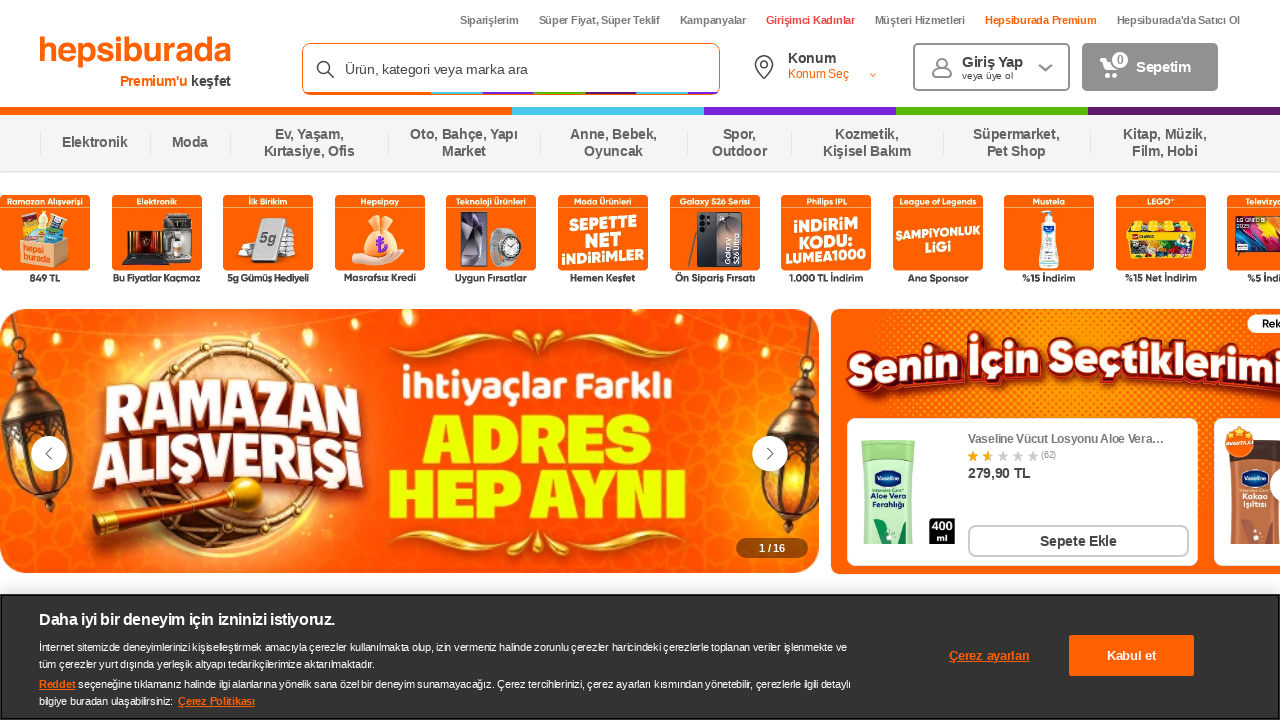

Hovered over account menu element (#myAccount) at (992, 67) on #myAccount
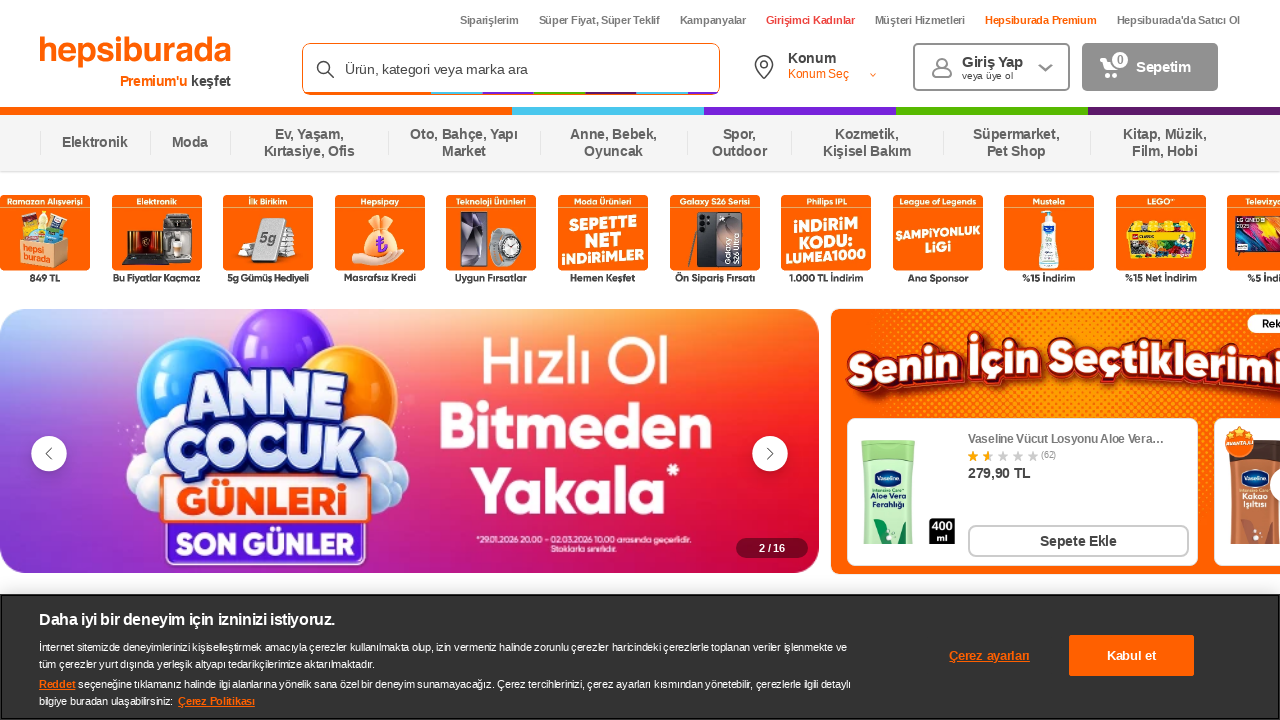

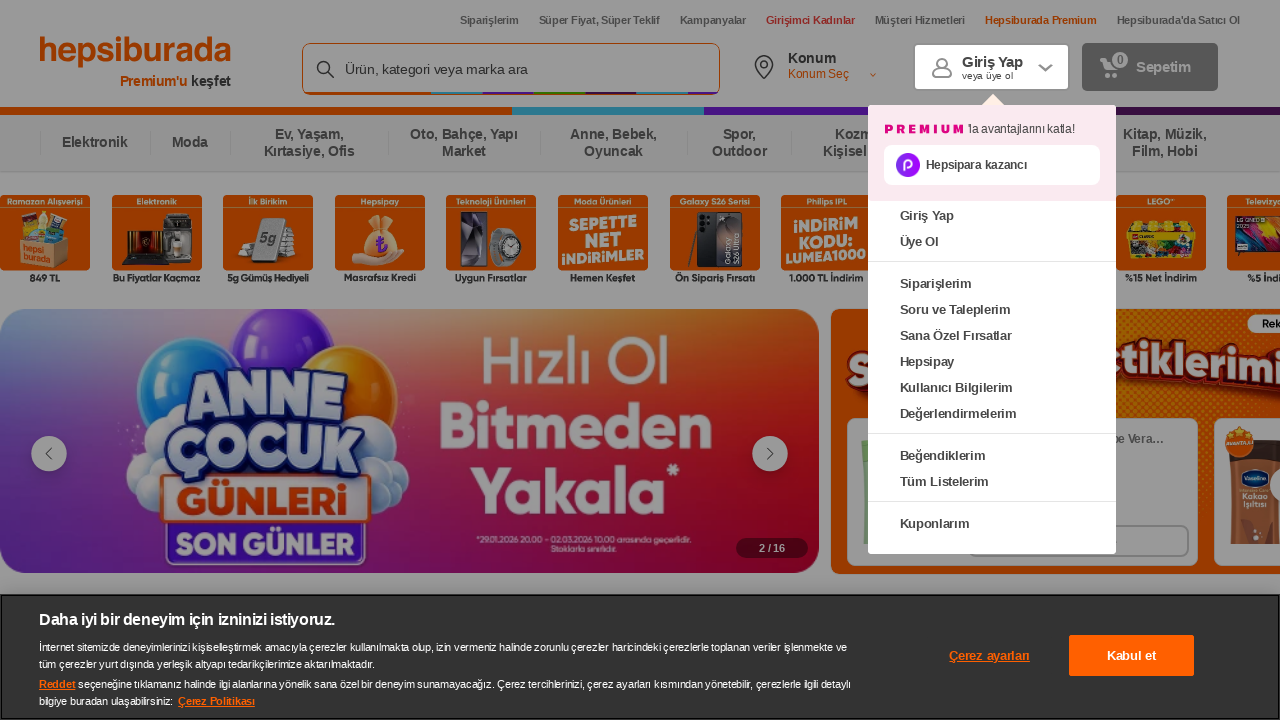